Tests dynamic web table manipulation by clicking details, updating caption and table ID, then refreshing the table

Starting URL: http://testpages.herokuapp.com/styled/tag/dynamic-table.html

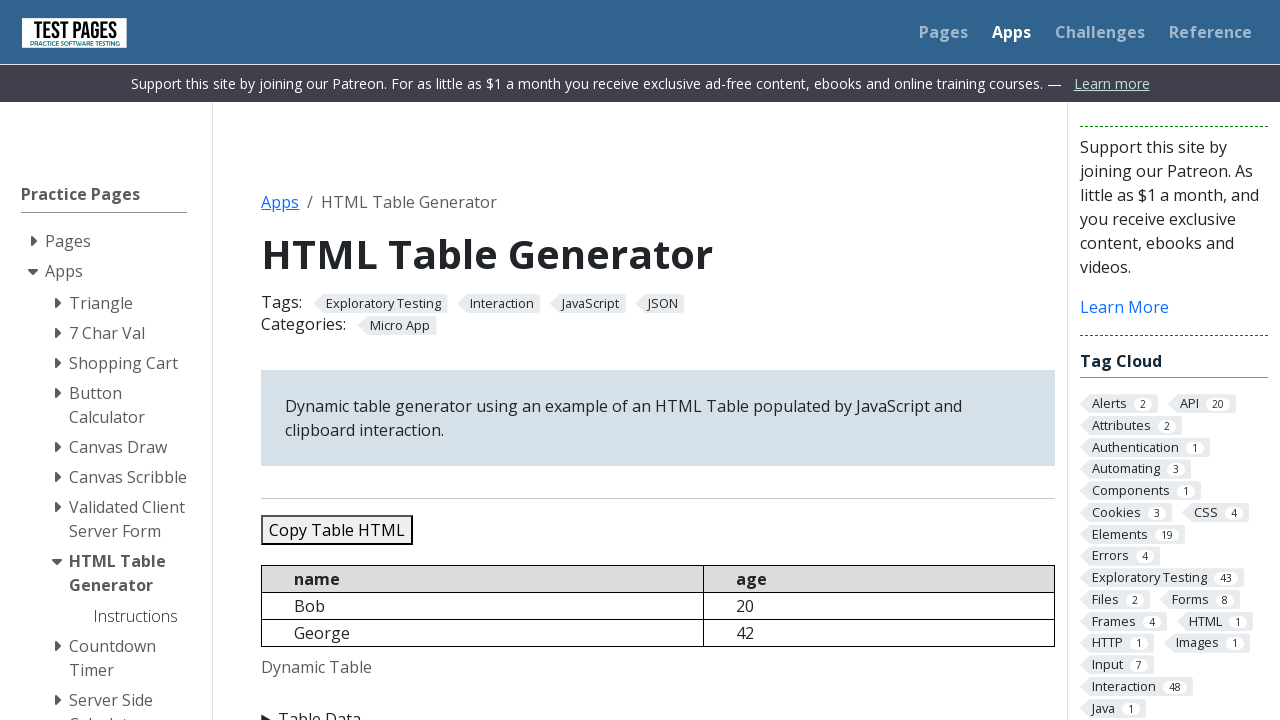

Clicked details summary to expand options at (658, 708) on details summary
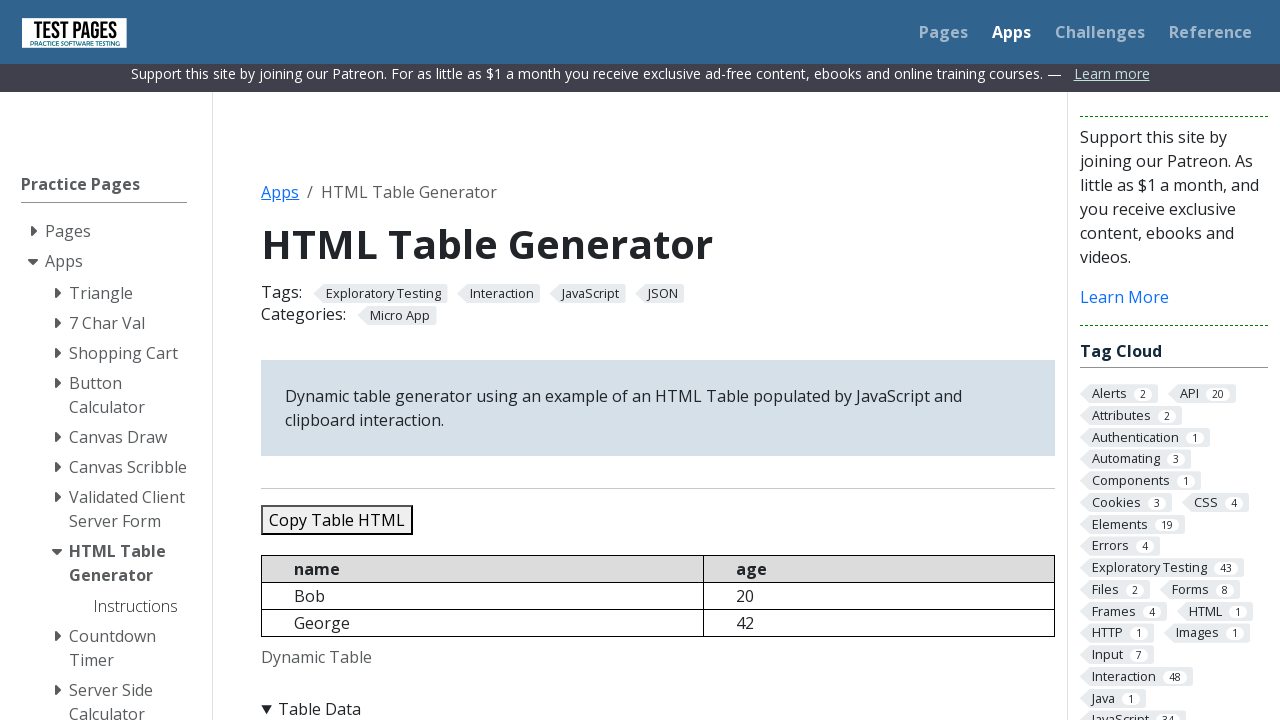

Located caption input field
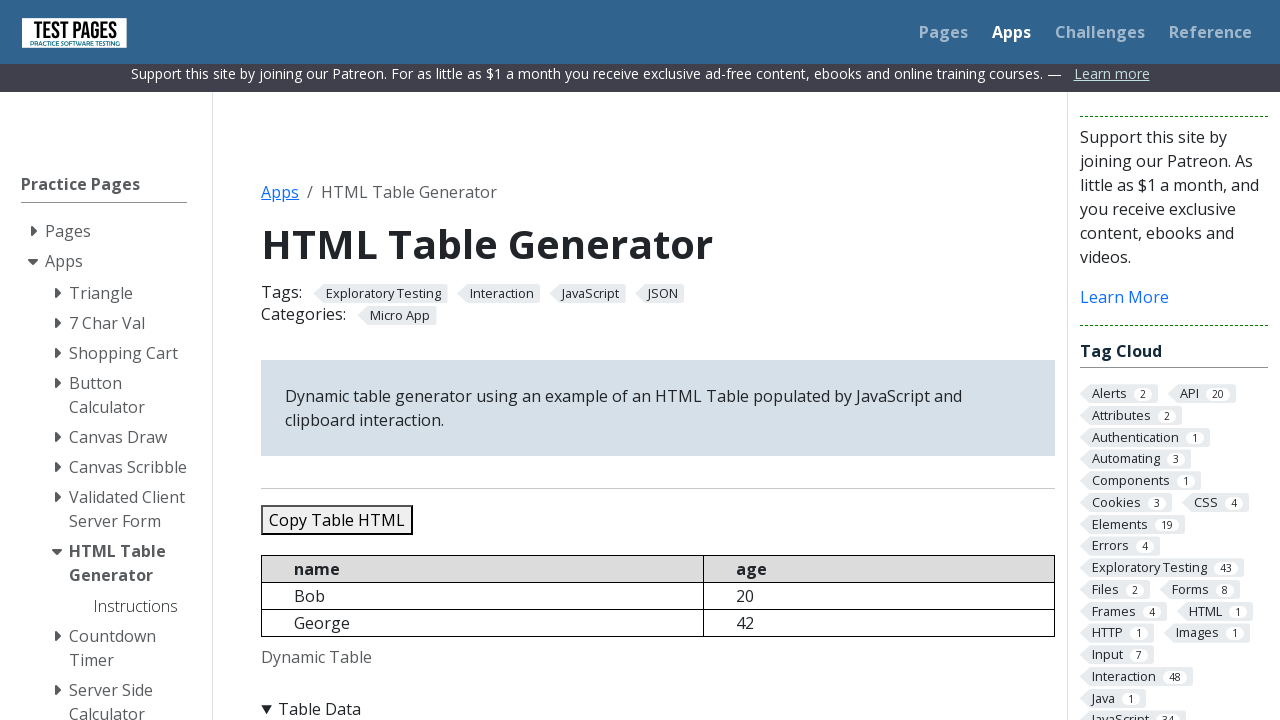

Cleared caption input field on #caption
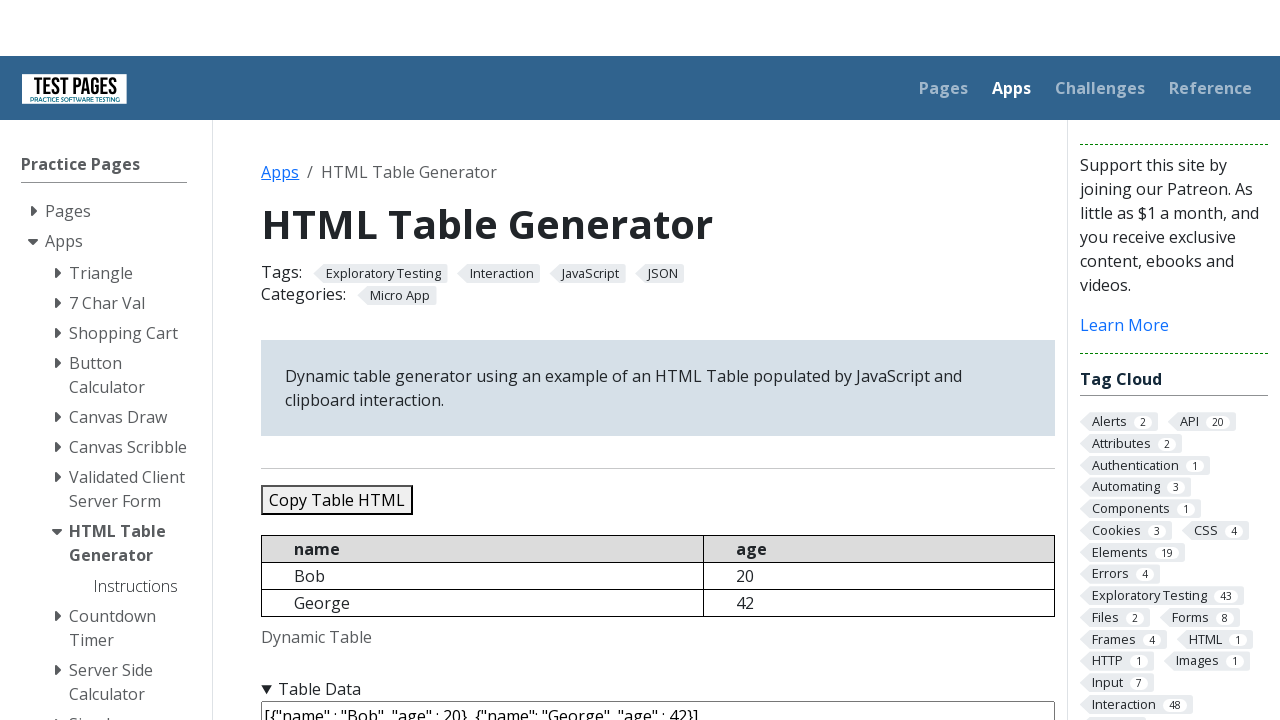

Filled caption input with 'Custom Table Caption' on #caption
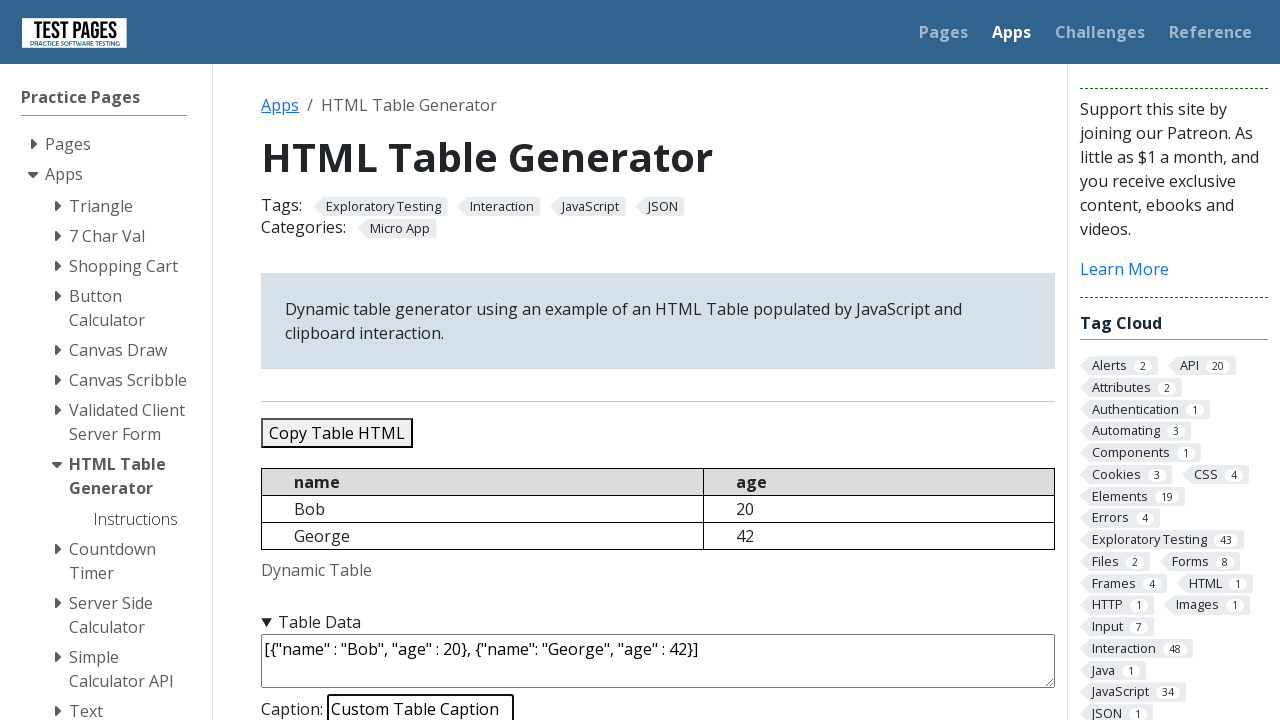

Located table ID input field
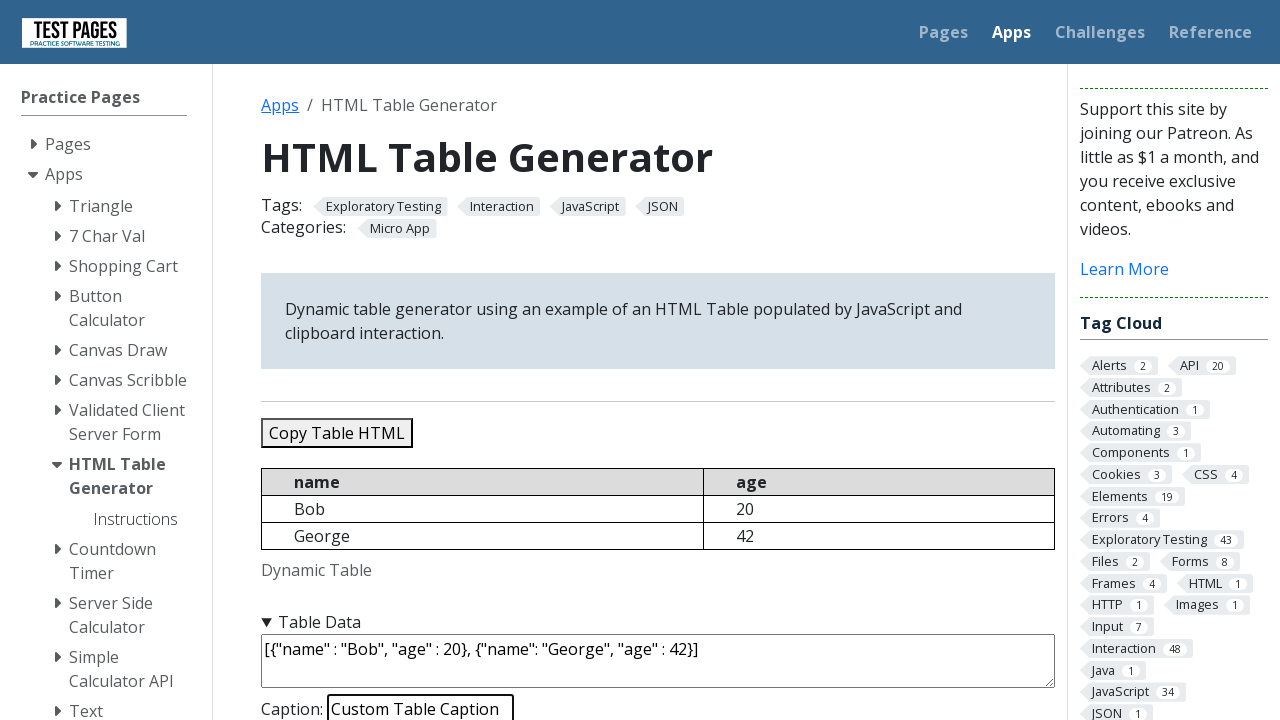

Cleared table ID input field on #tableid
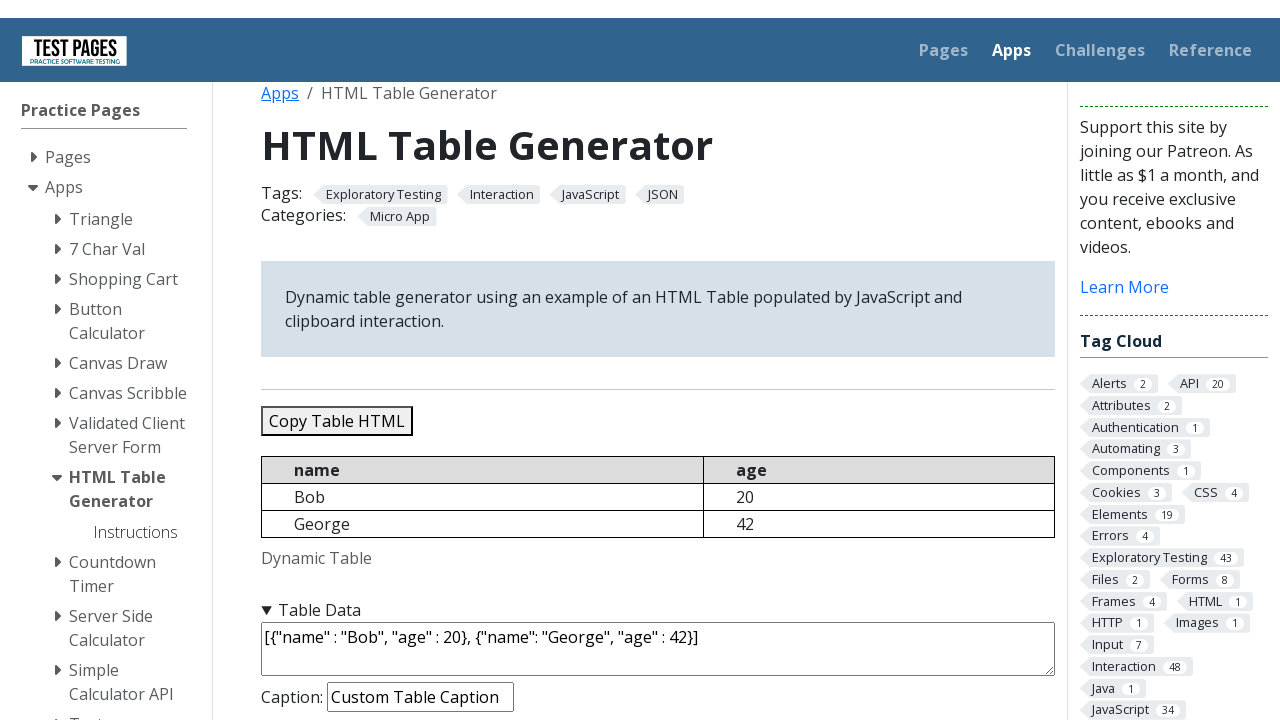

Filled table ID input with 'customTableId' on #tableid
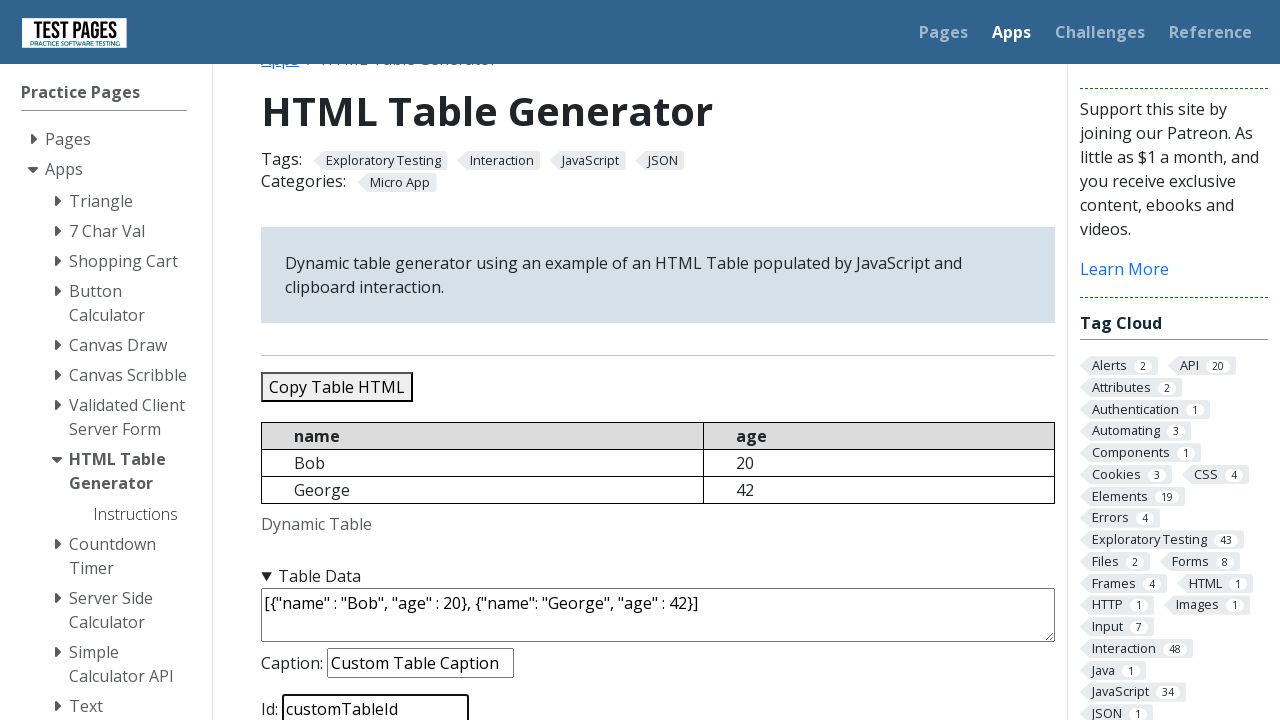

Clicked refresh table button at (359, 360) on #refreshtable
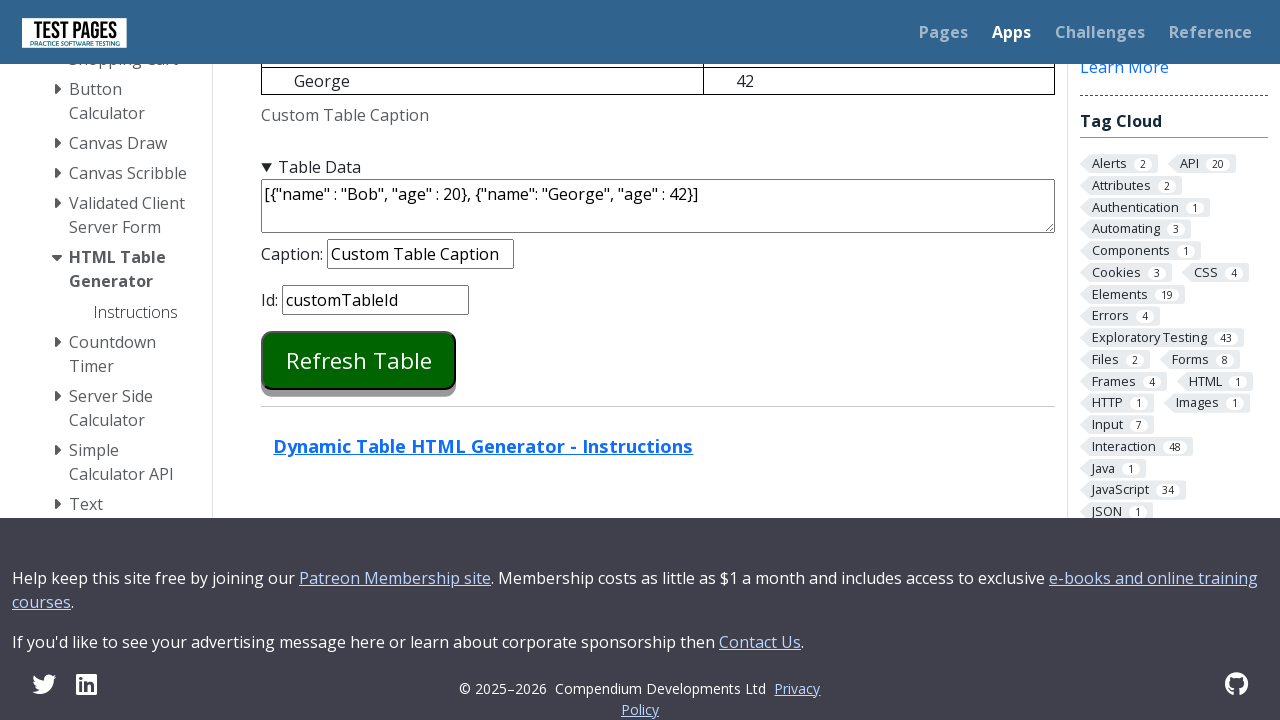

Waited for table caption to load
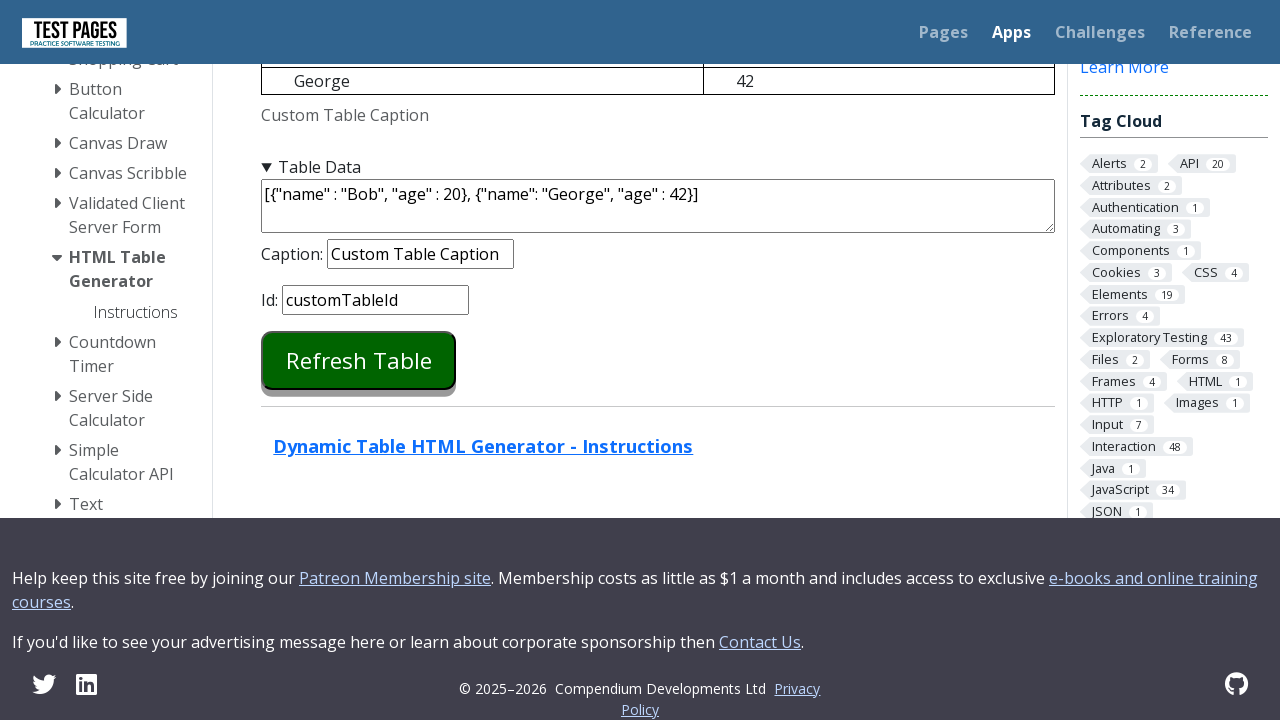

Located table caption element
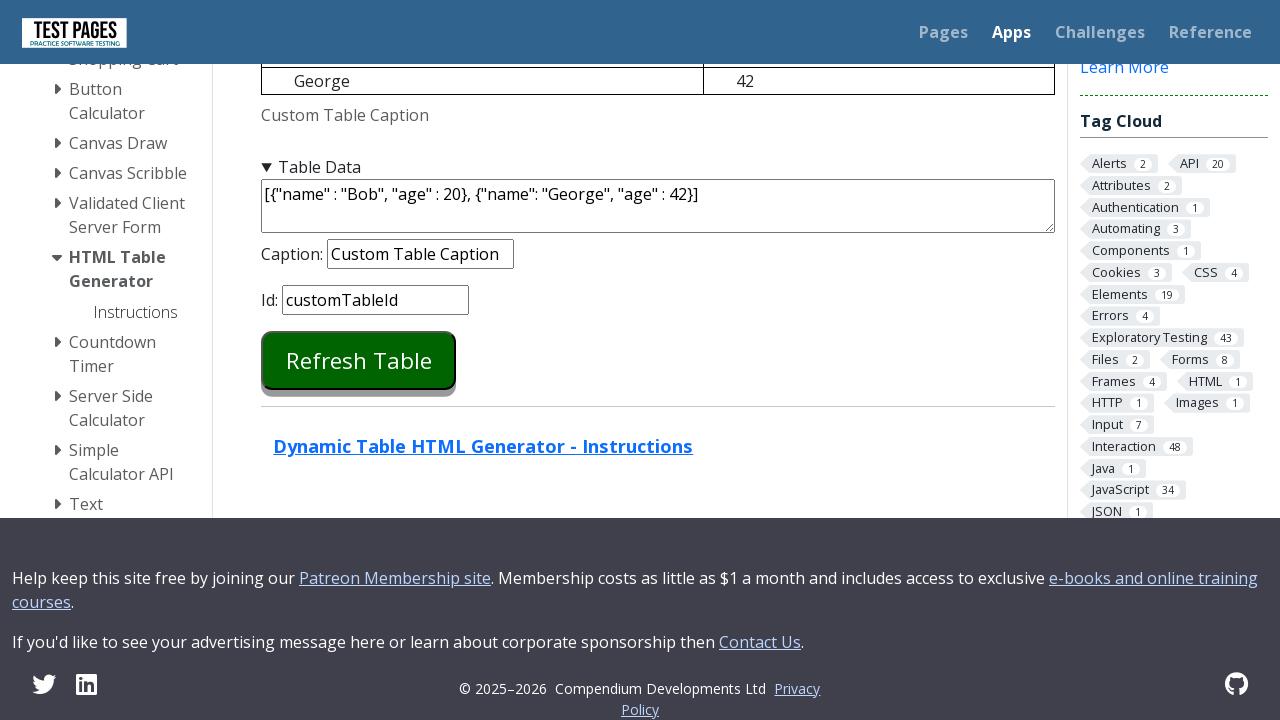

Printed updated caption text: Custom Table Caption
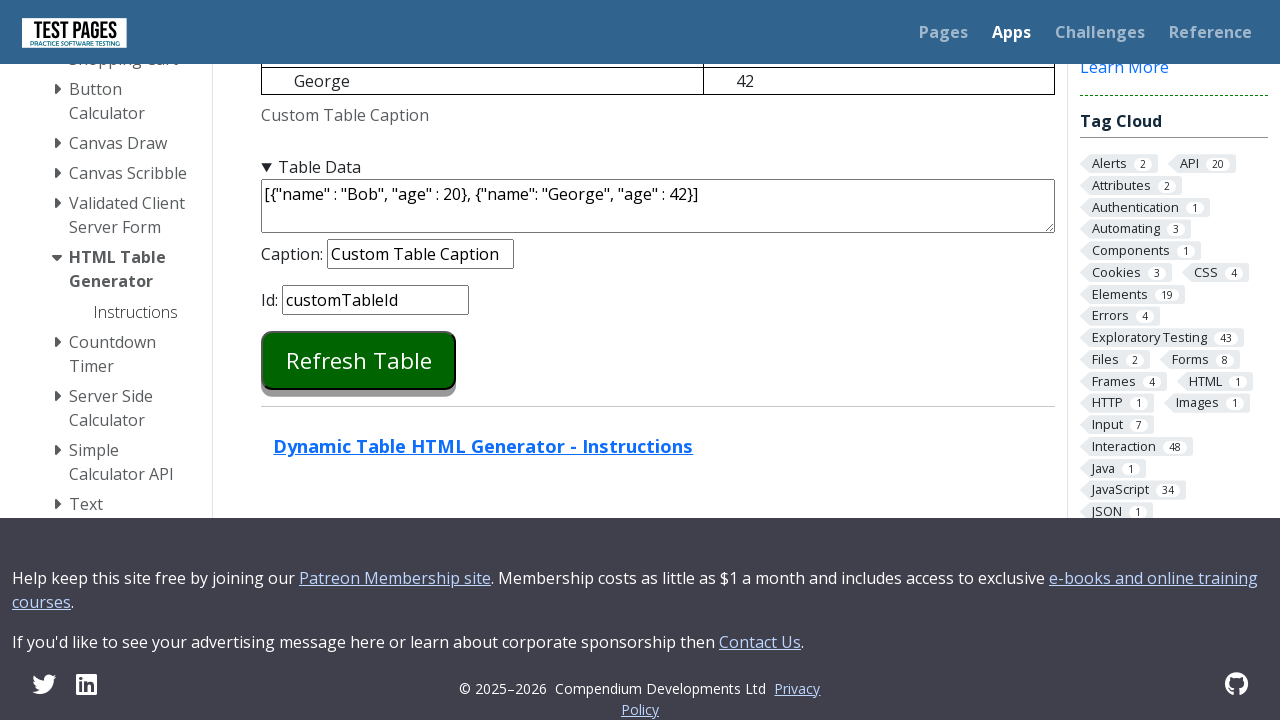

Located table element
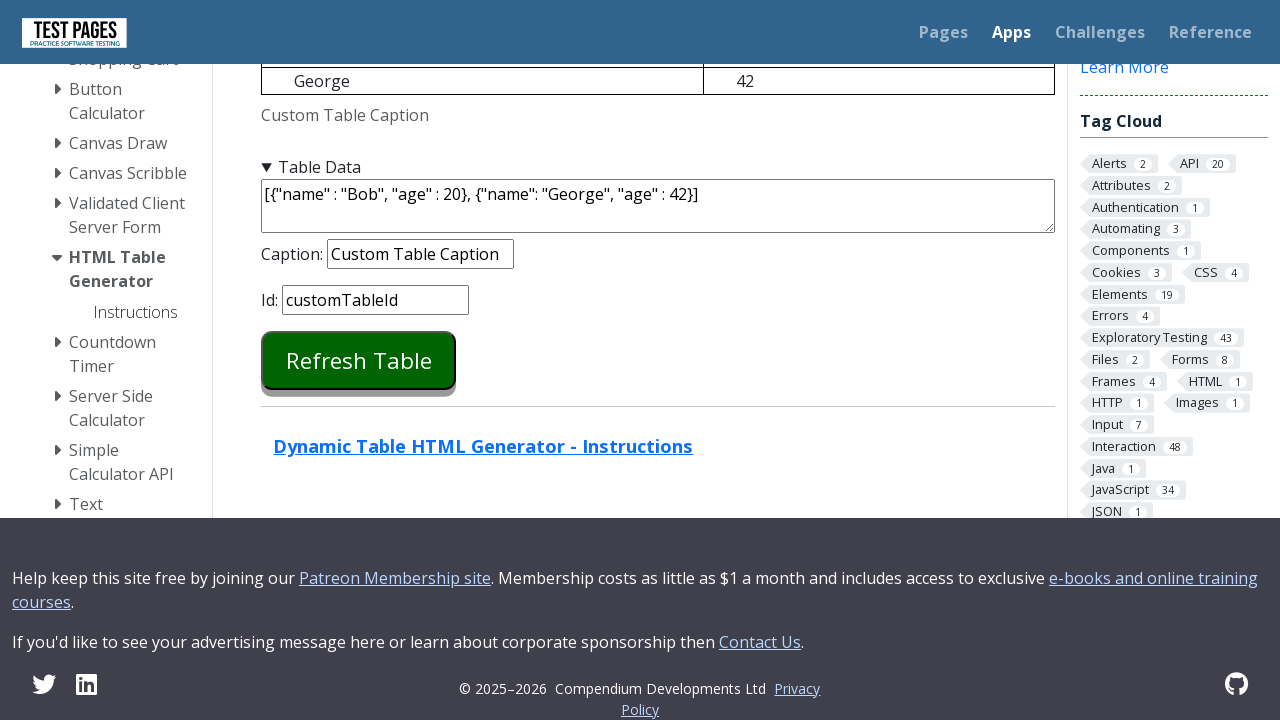

Printed table ID attribute: customTableId
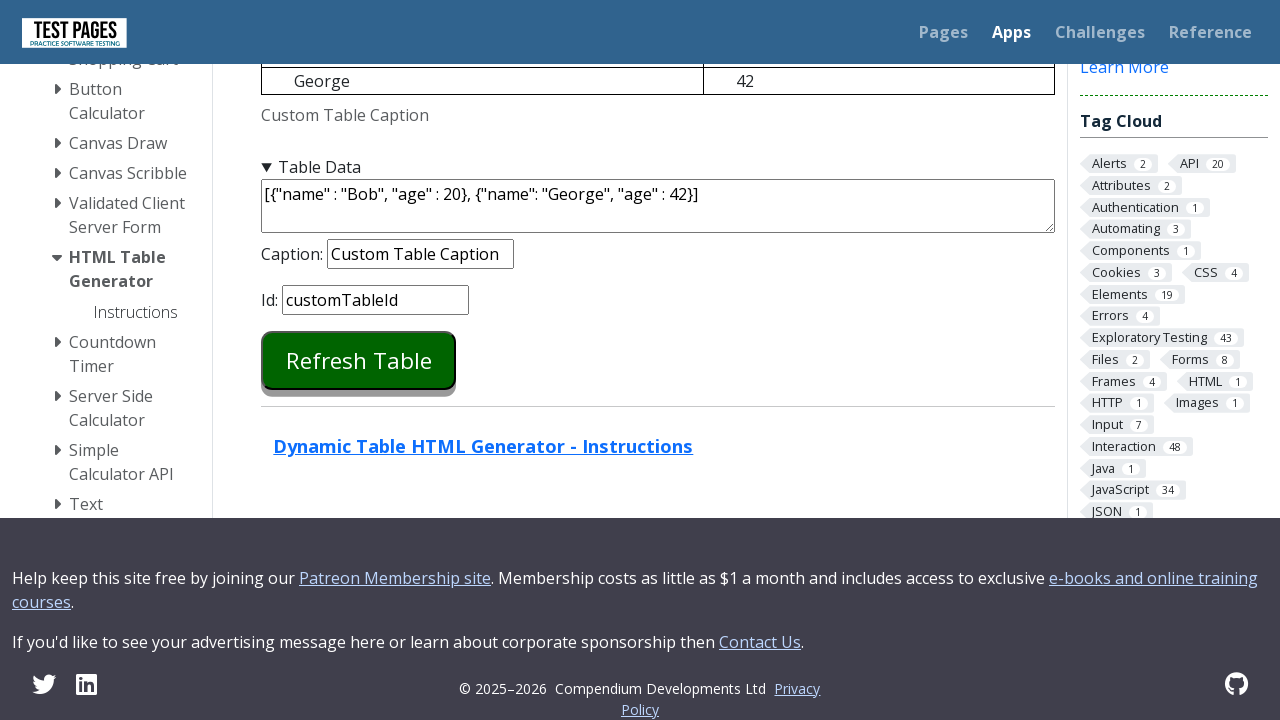

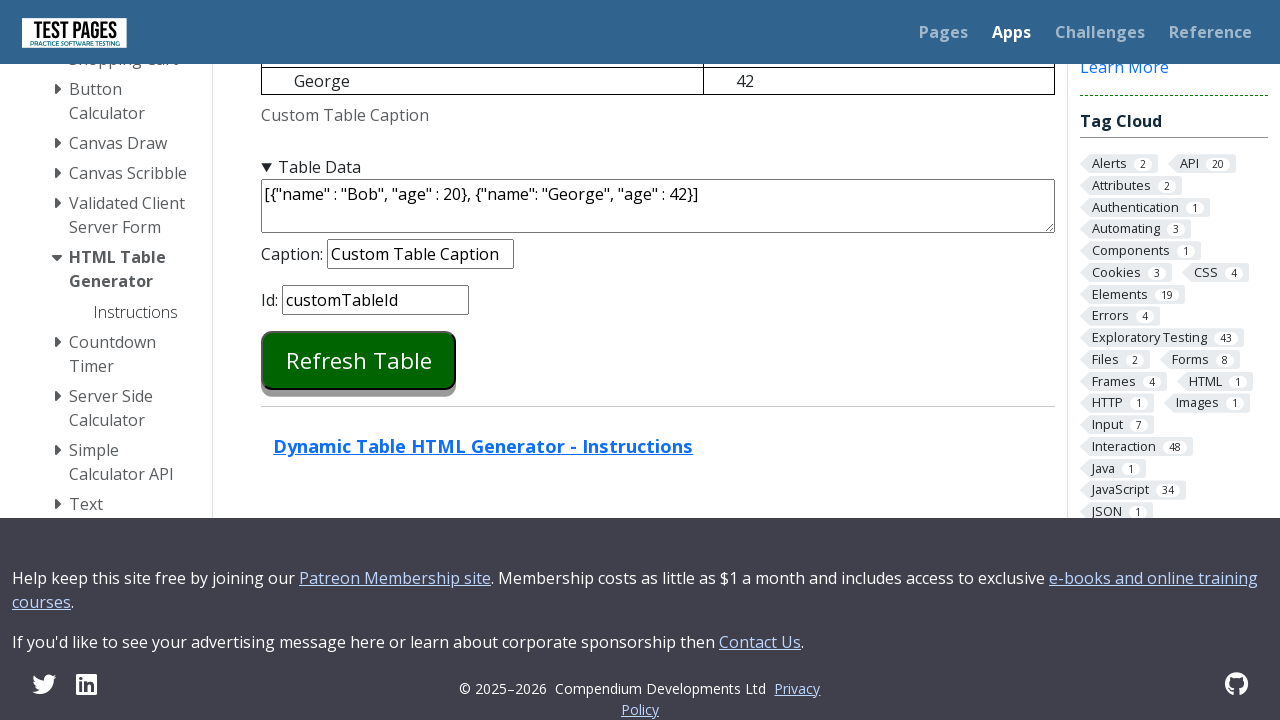